Tests radio button behavior on Angular Material demo page by clicking on the Summer radio option

Starting URL: https://material.angular.io/components/radio/examples

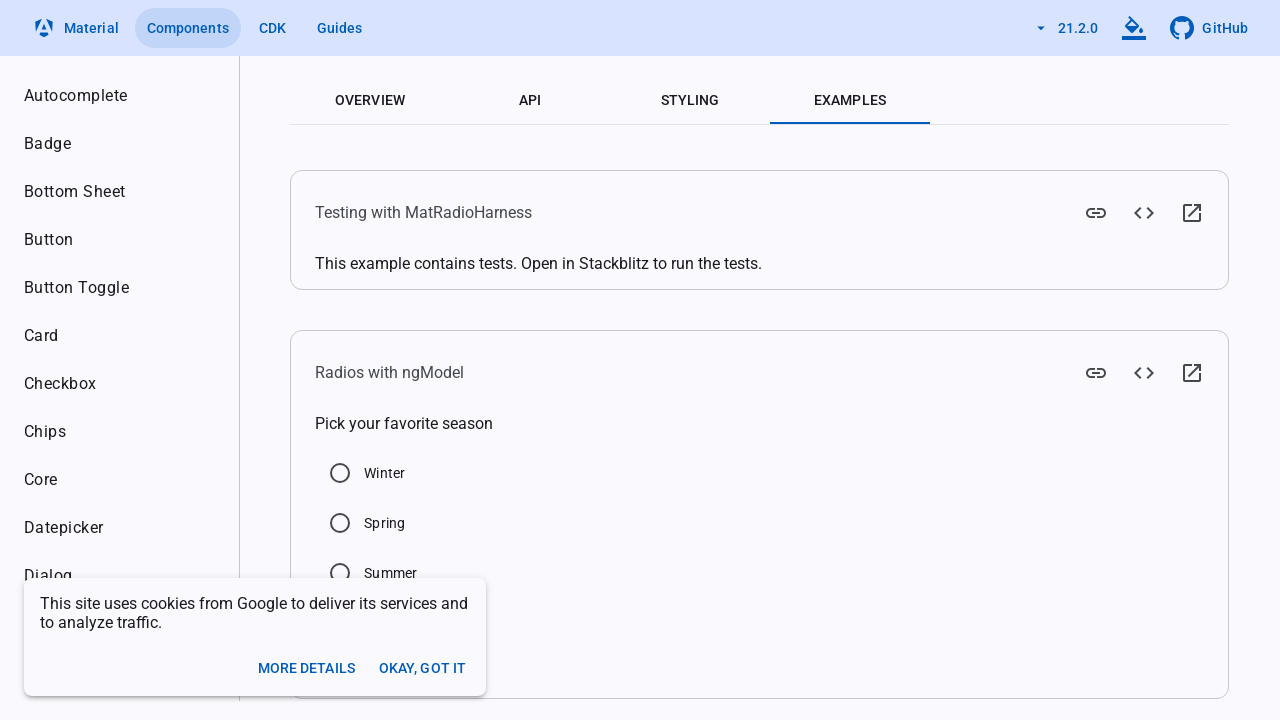

Waited for Summer radio button to load on Angular Material demo page
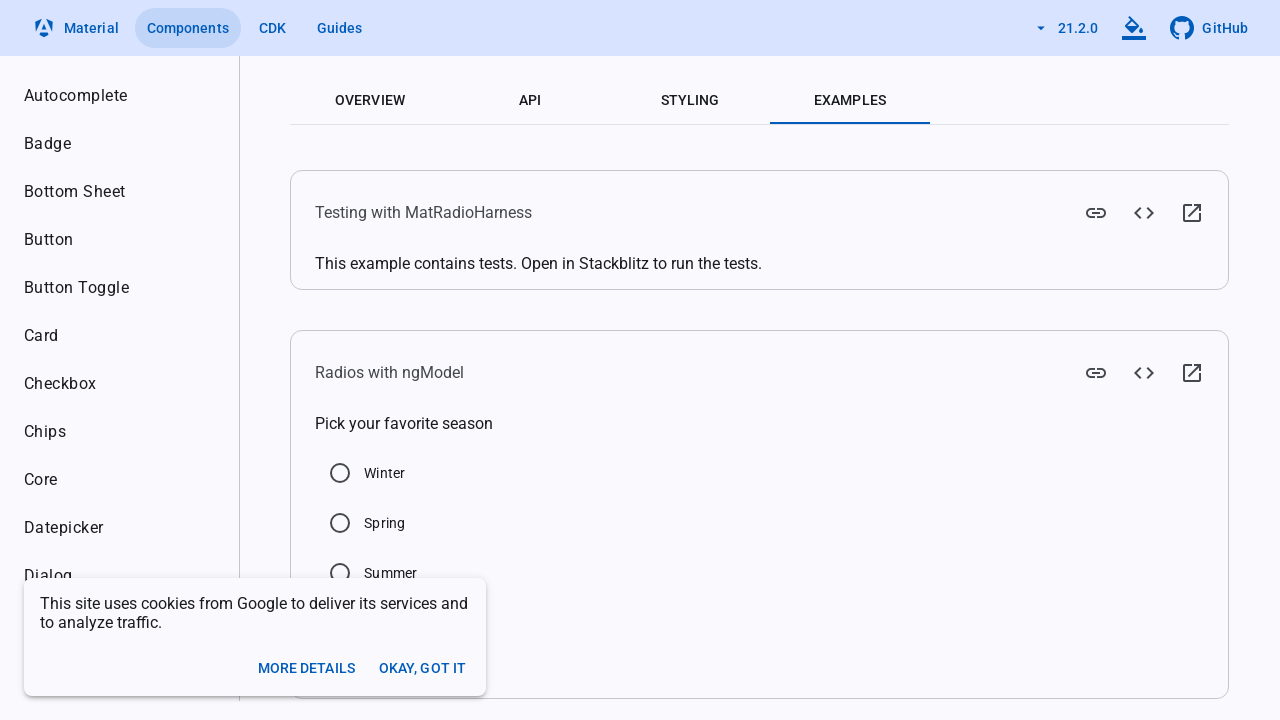

Clicked on Summer radio button option at (340, 573) on //input[@value='Summer']/parent::div
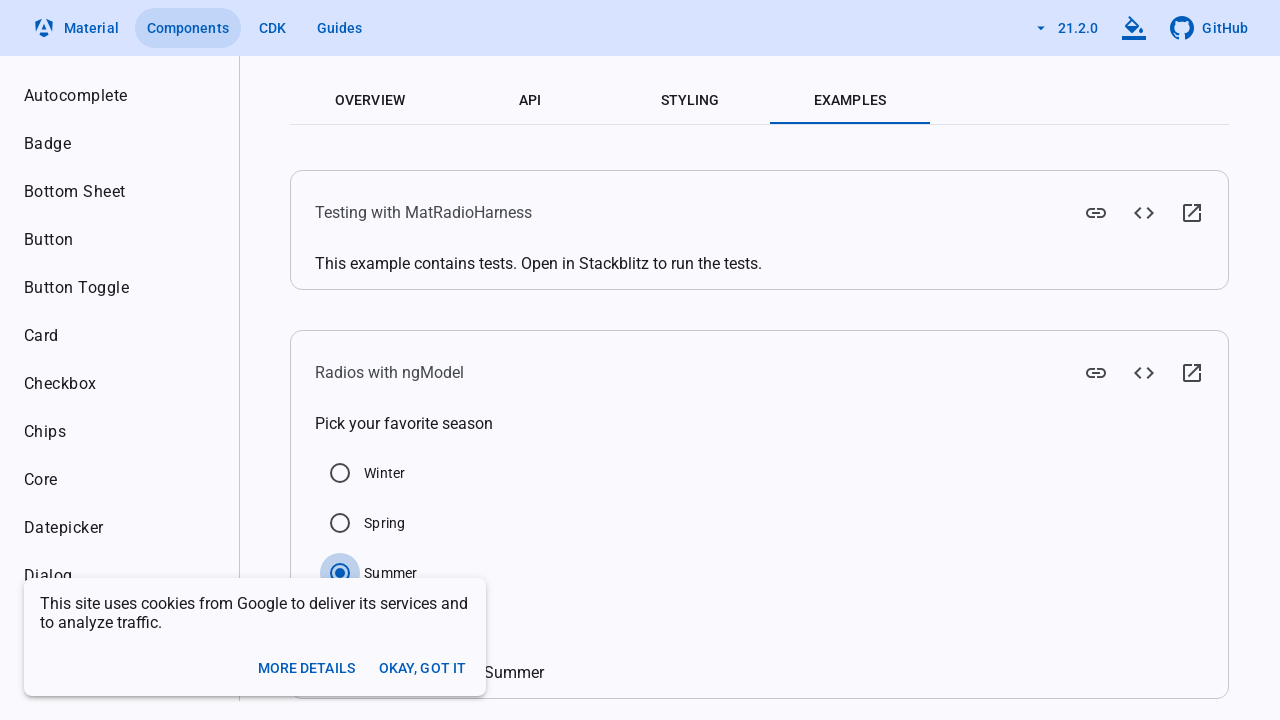

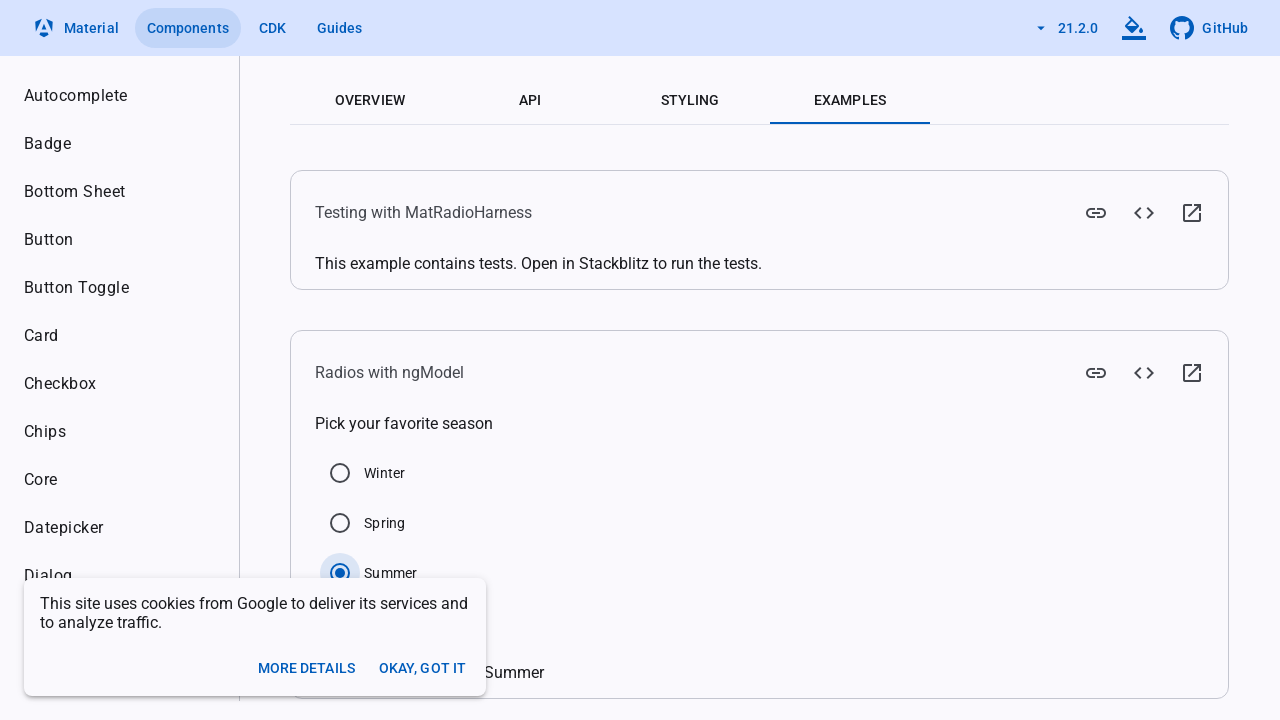